Tests drag and drop functionality on jQuery UI droppable demo by dragging an element onto a drop target

Starting URL: https://jqueryui.com/droppable/

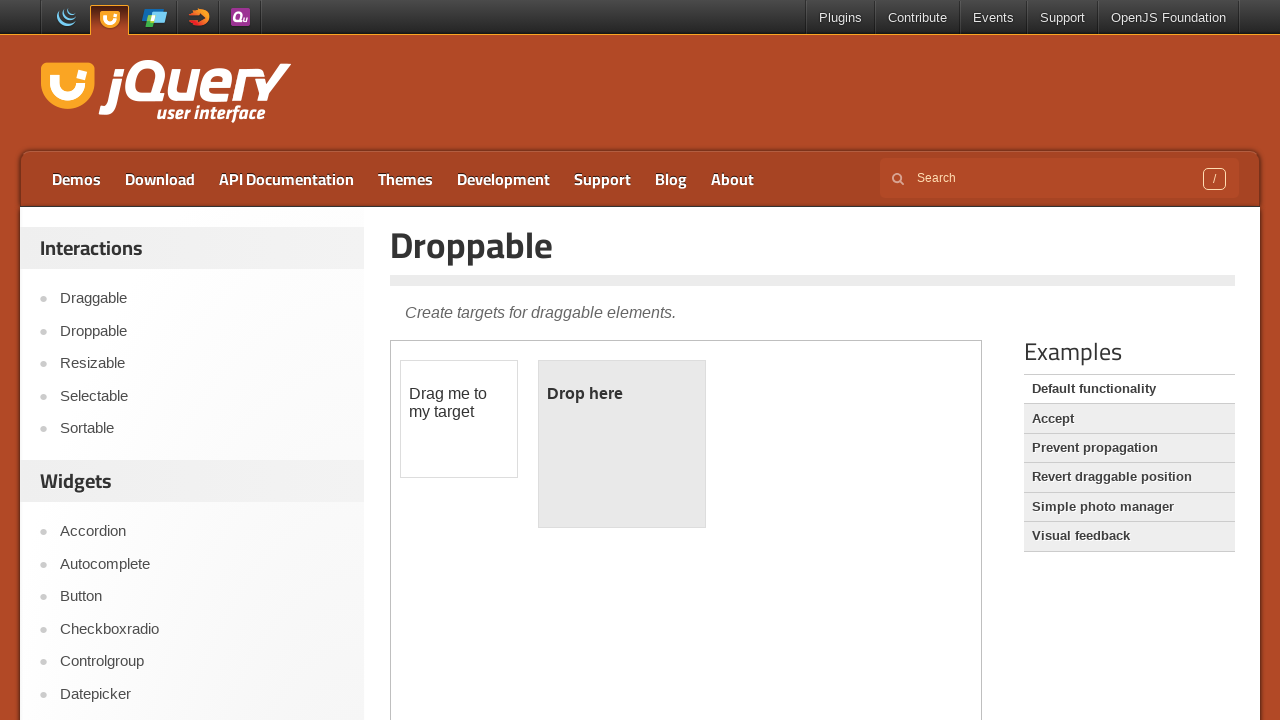

Located demo iframe
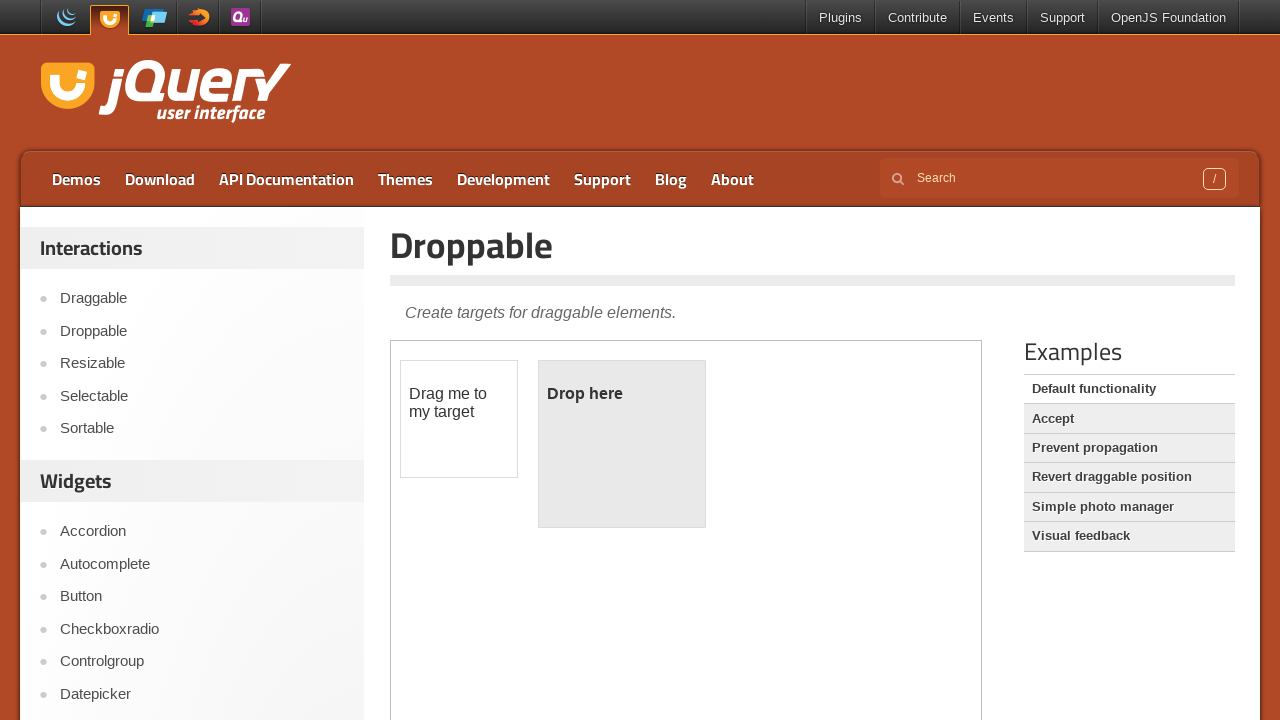

Located draggable element
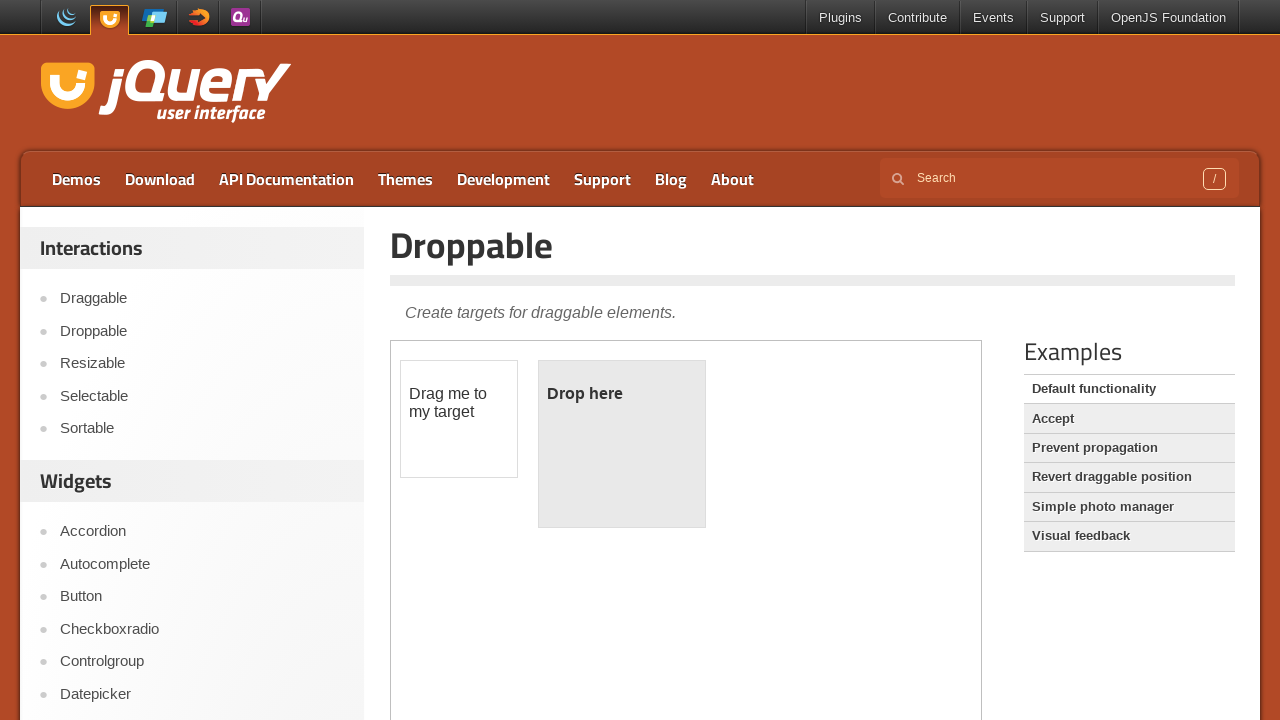

Located droppable target element
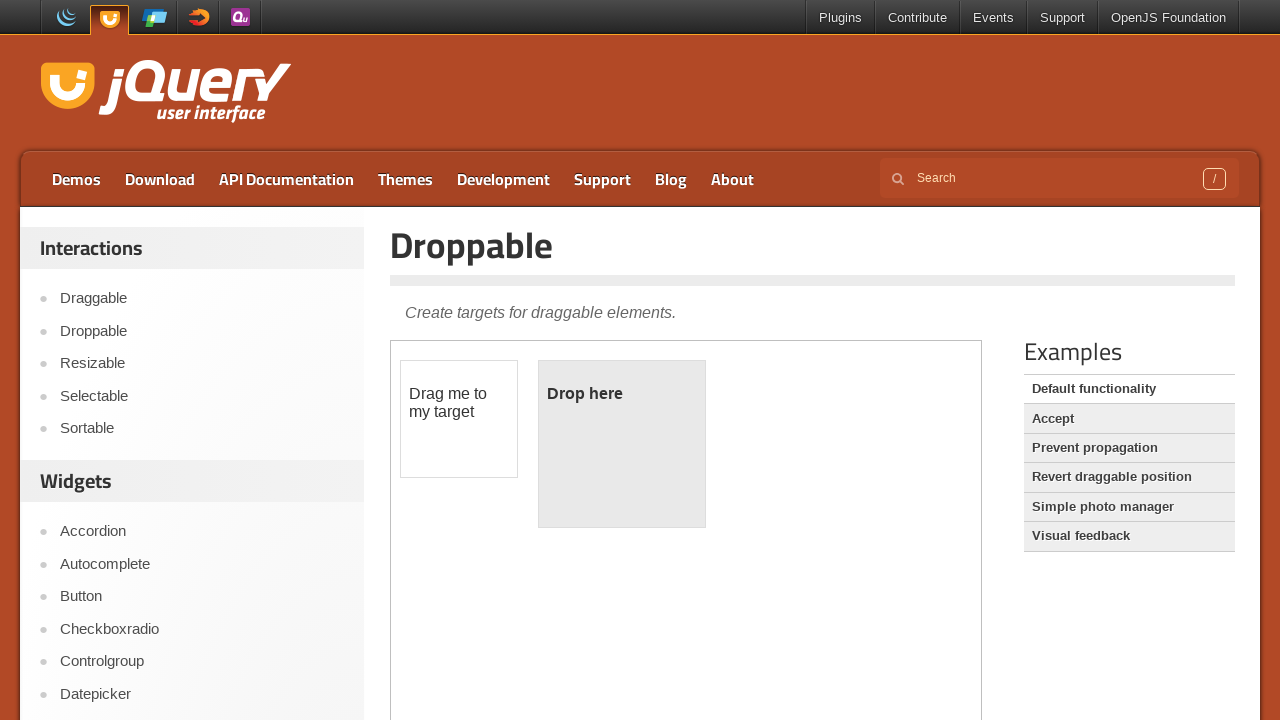

Dragged element onto drop target at (622, 444)
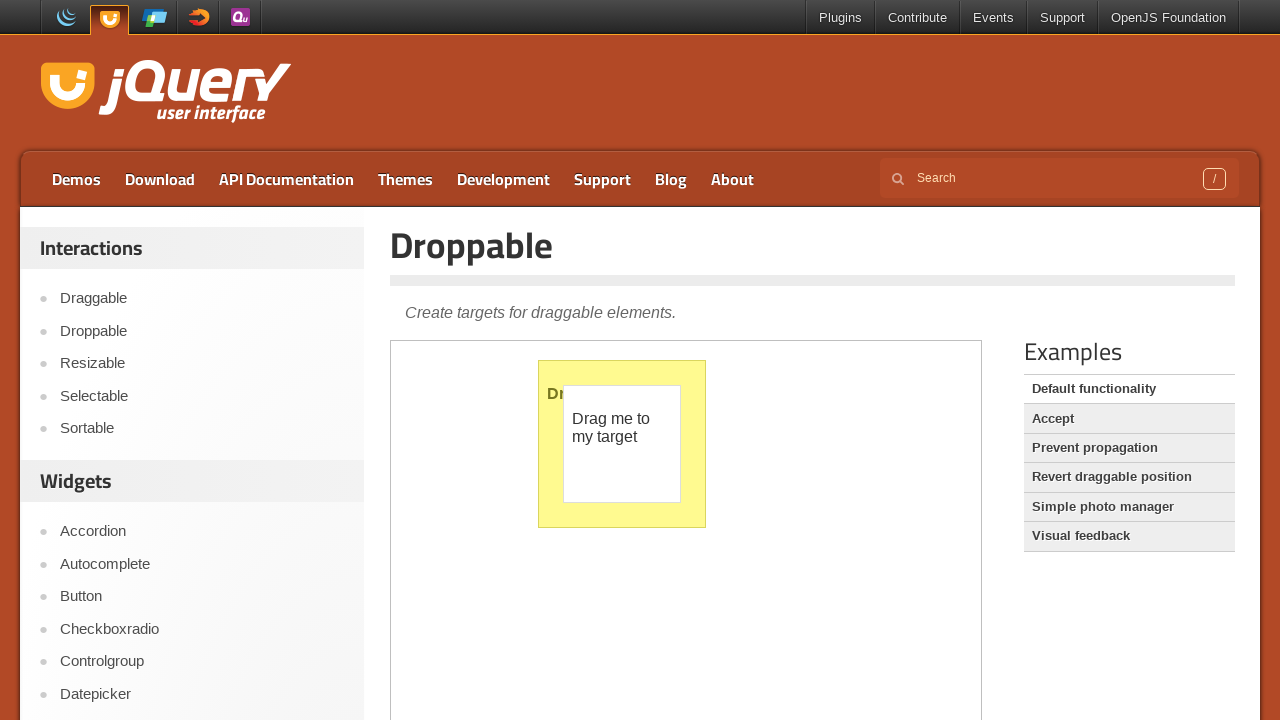

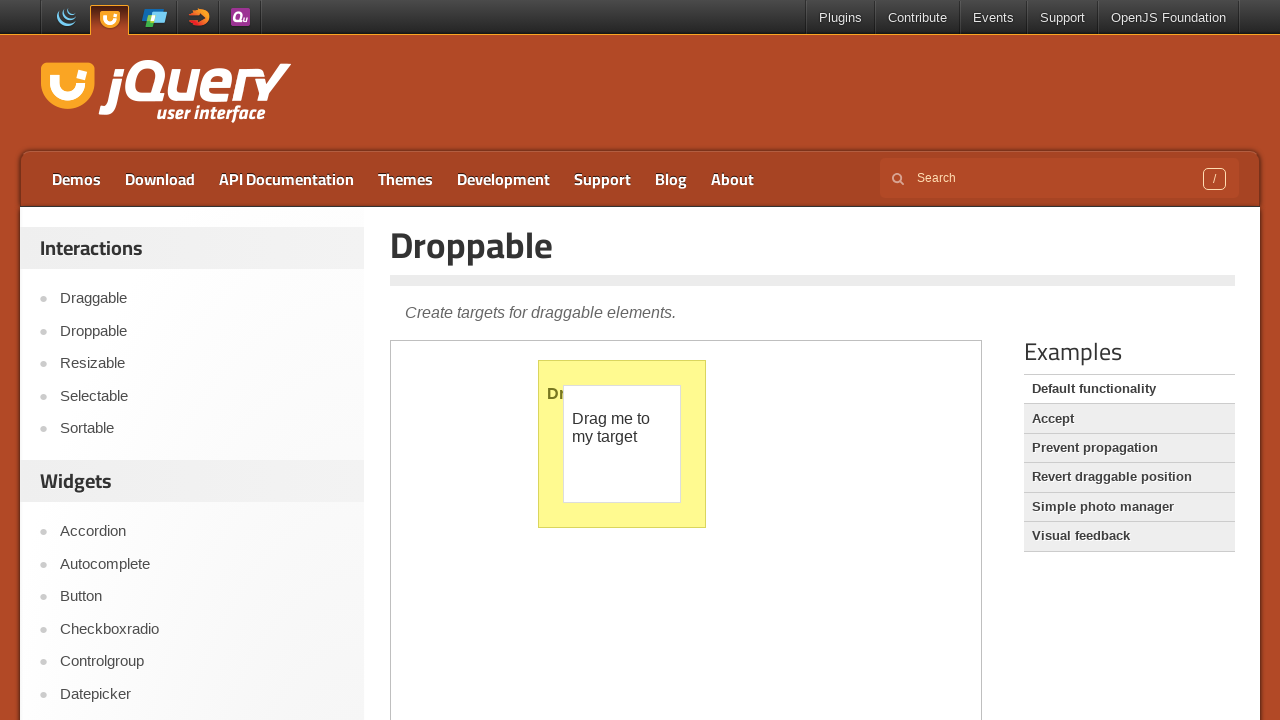